Navigates to an automation practice page and interacts with footer elements by locating the footer section and finding links within a specific column.

Starting URL: https://rahulshettyacademy.com/AutomationPractice/

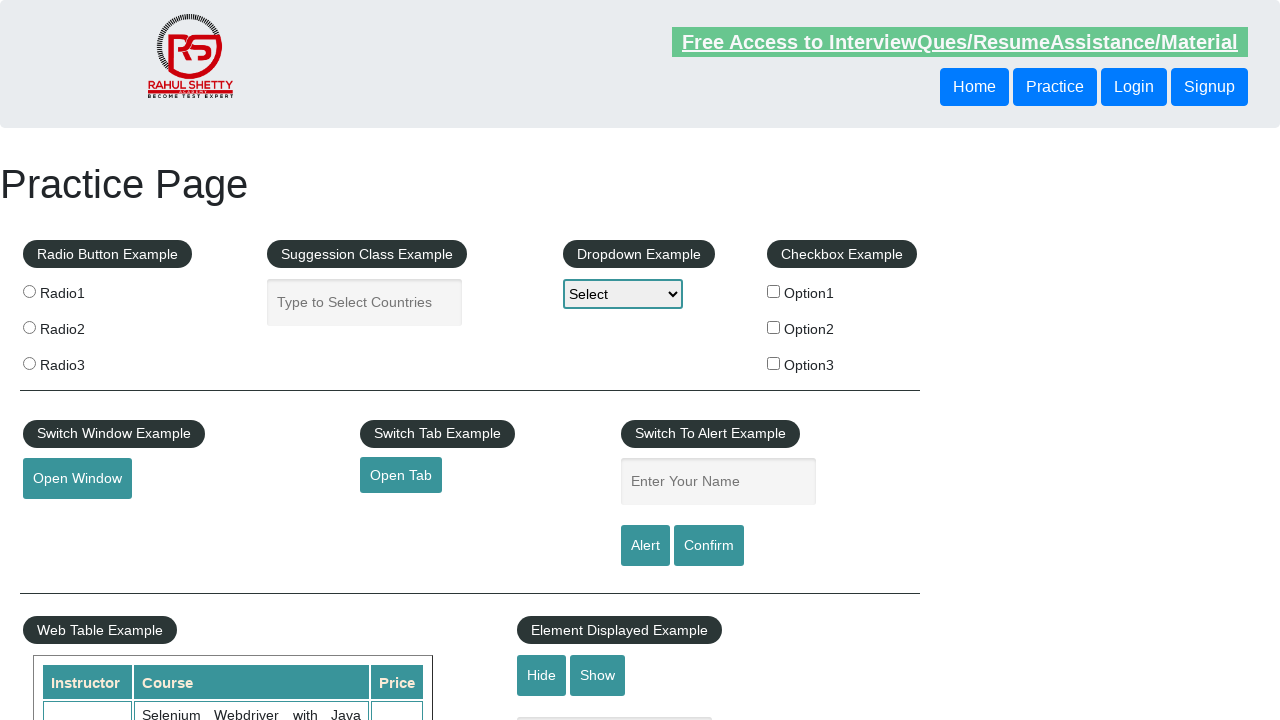

Waited for footer section (#gf-BIG) to load
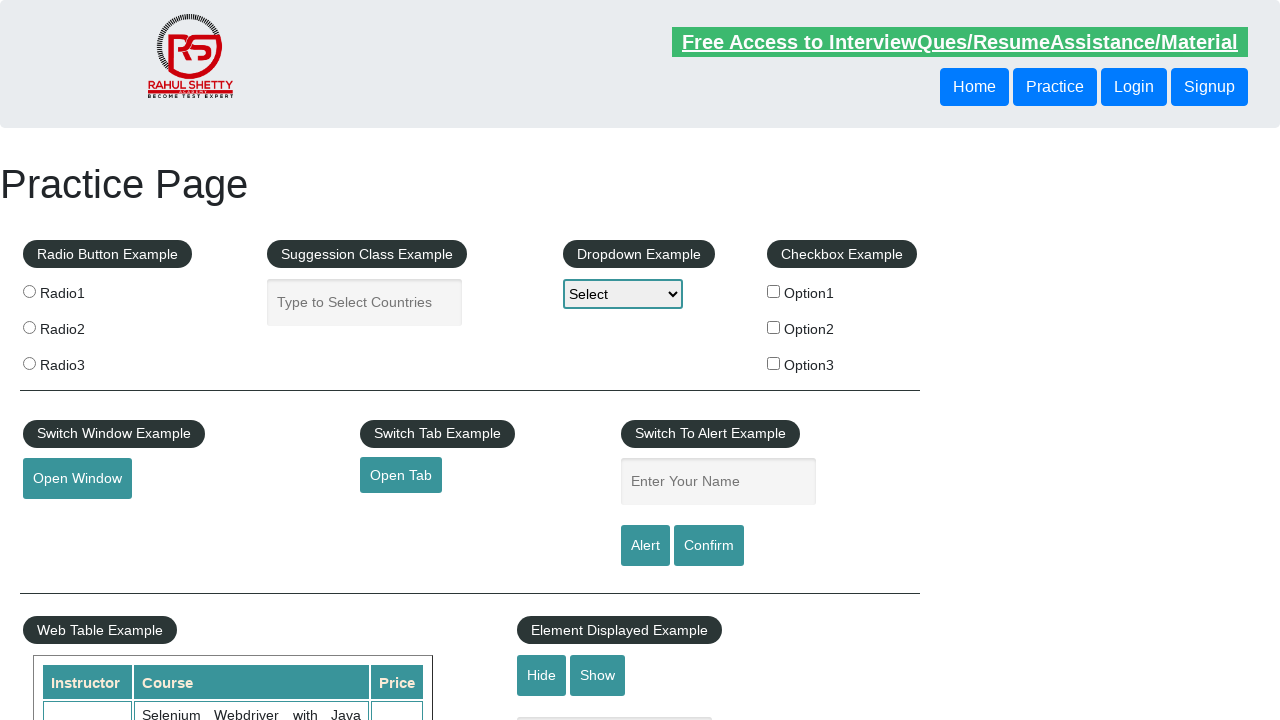

Located footer element (#gf-BIG)
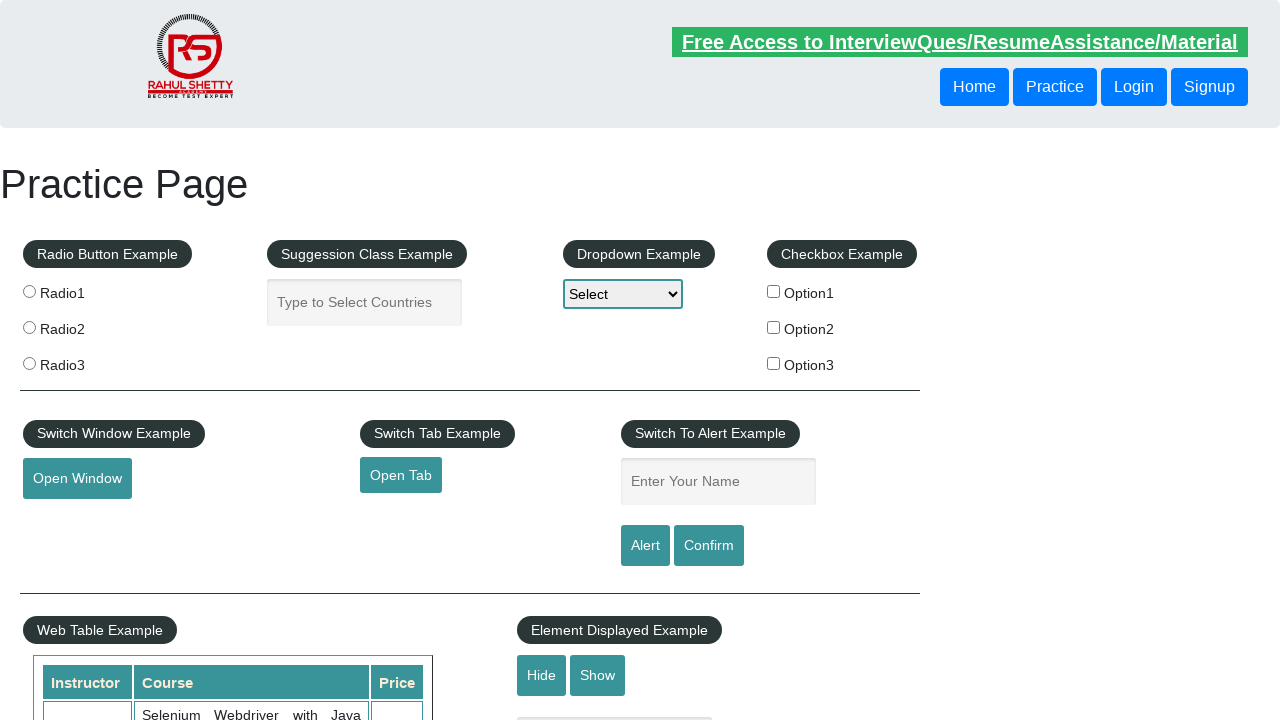

Located first column within footer table
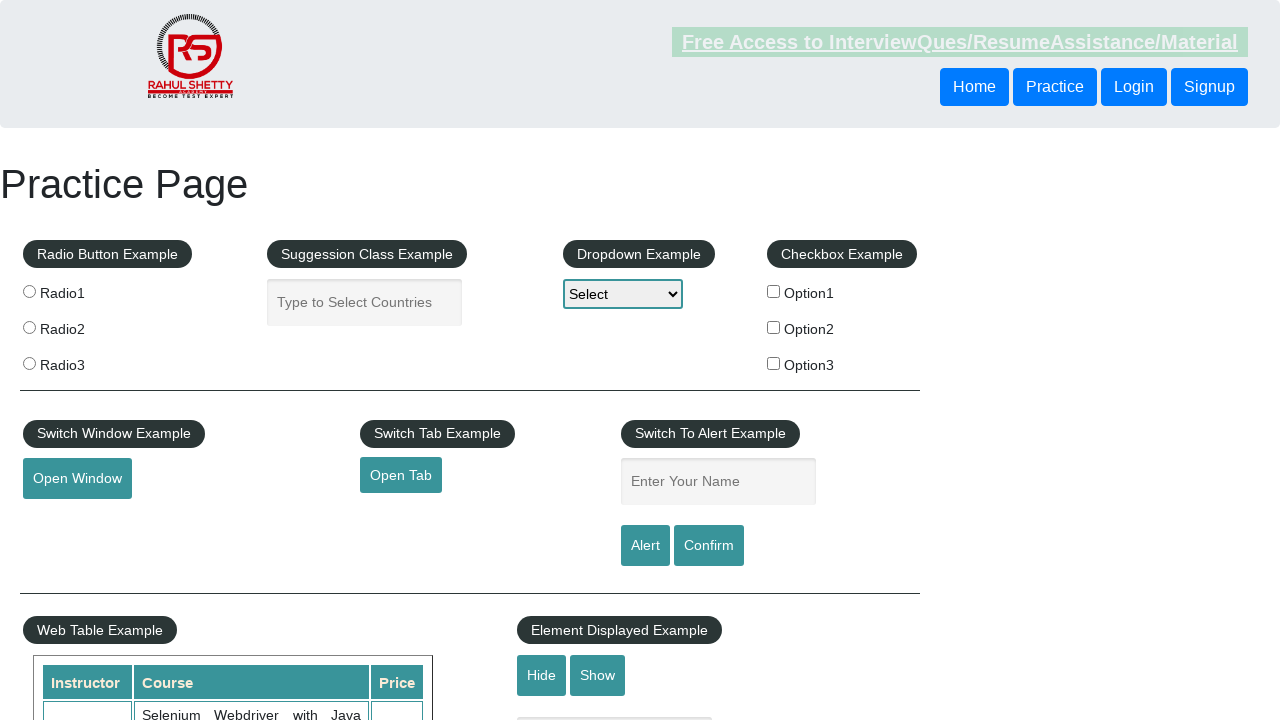

Waited for links to be present in footer section
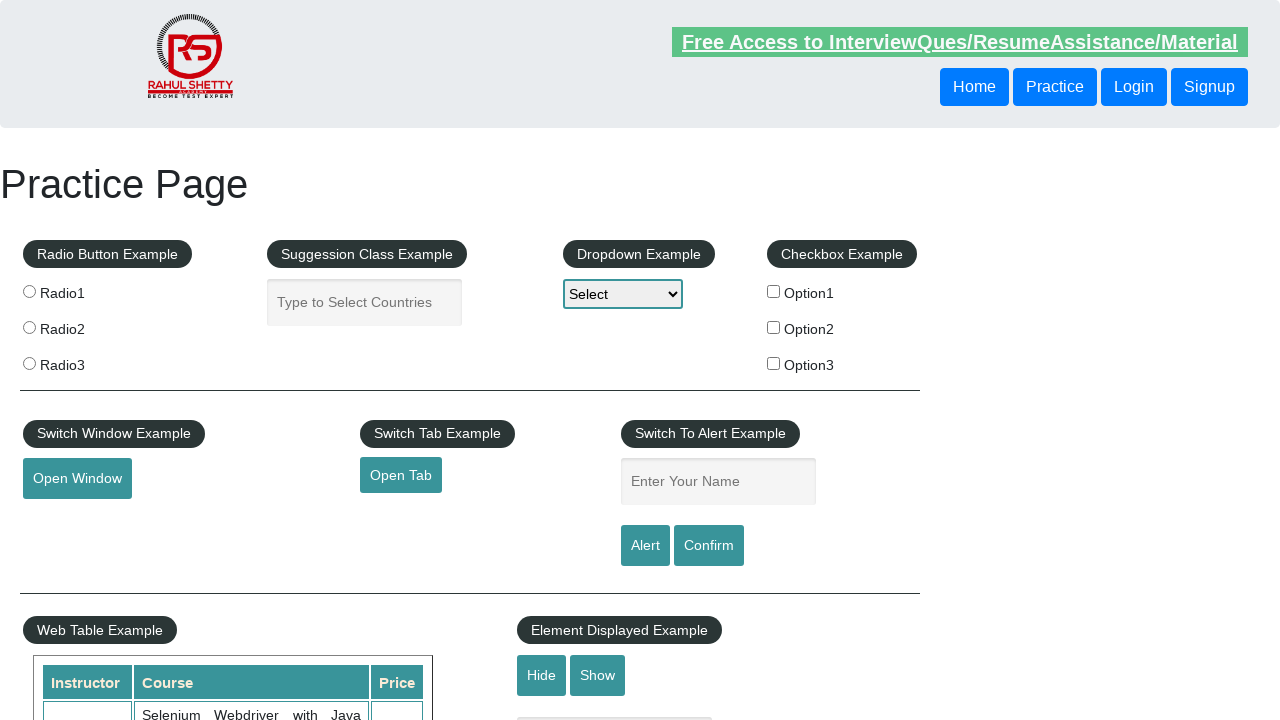

Verified first footer link is visible
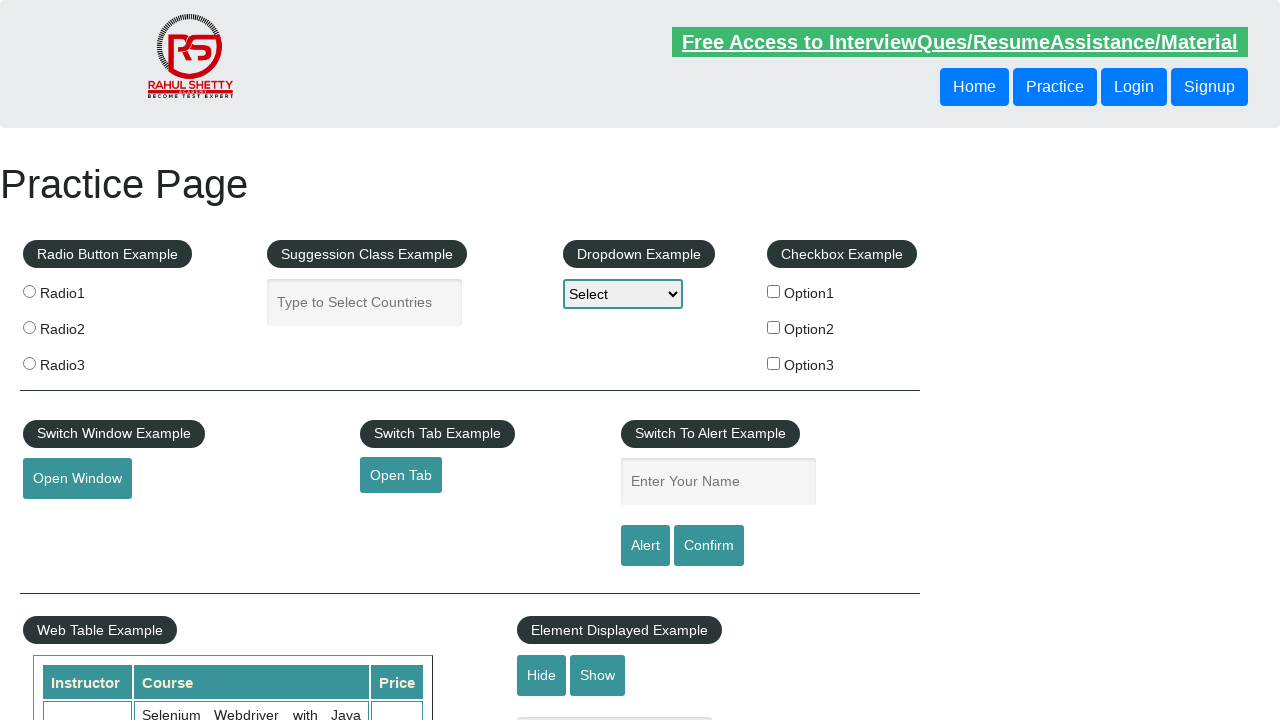

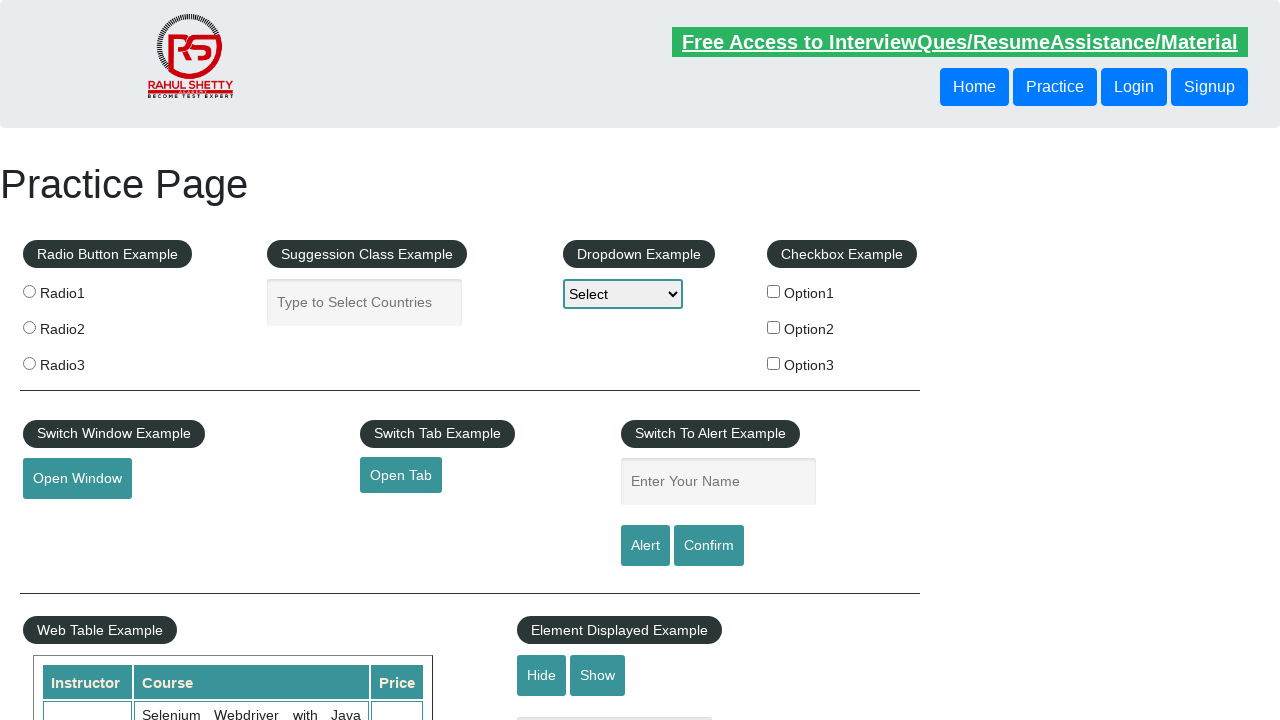